Tests keyboard actions on a text comparison website by copying text from one textarea to another using keyboard shortcuts (Ctrl+A, Ctrl+C, Tab, Ctrl+V)

Starting URL: https://text-compare.com/

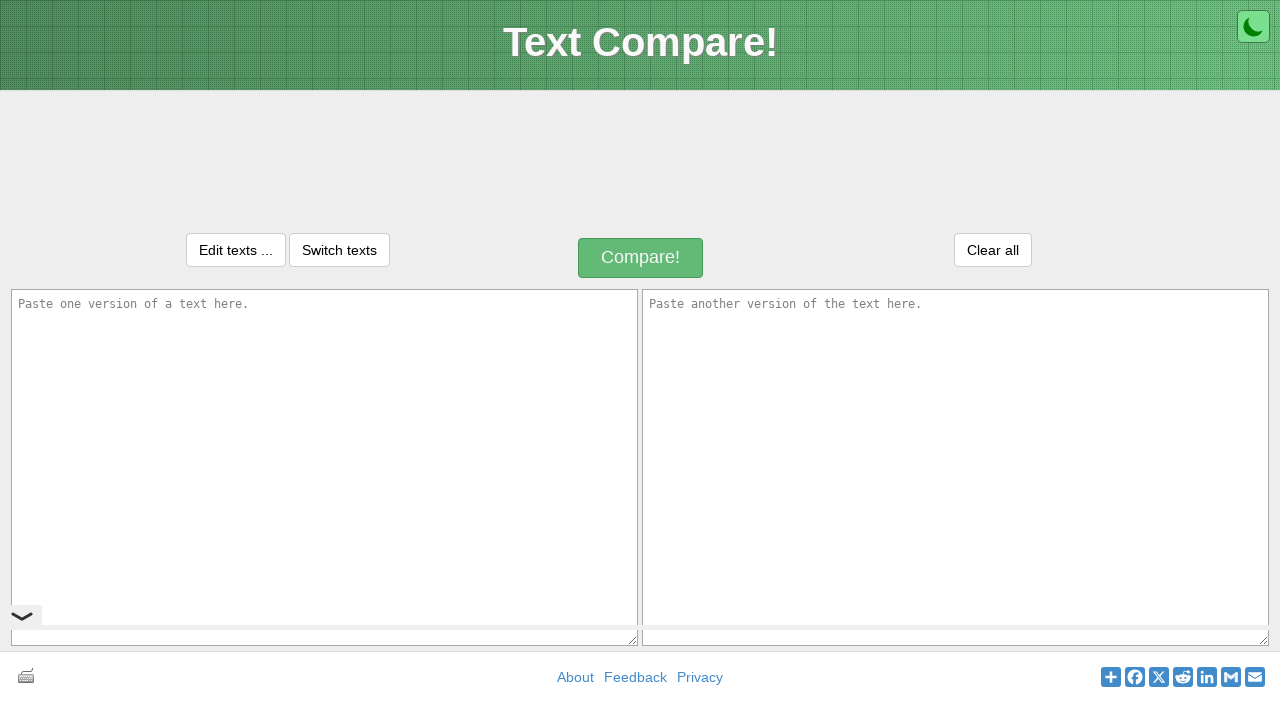

Filled first textarea with 'WELCOME' on textarea#inputText1
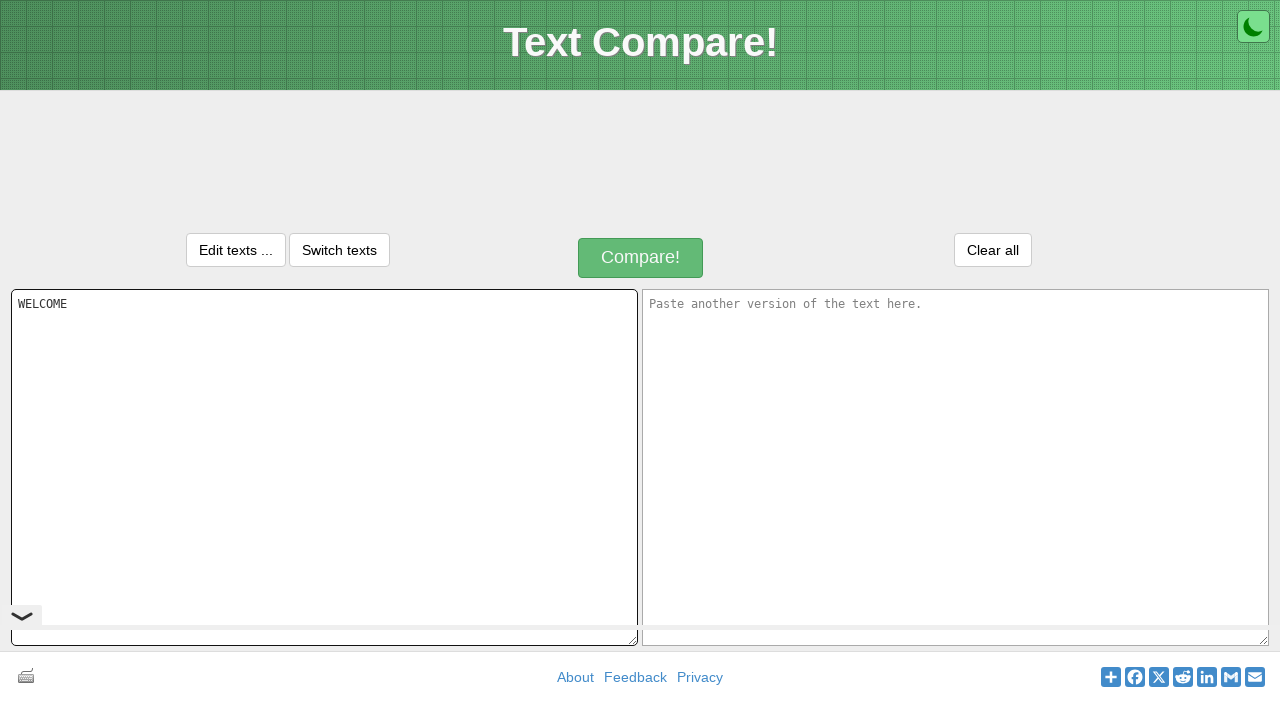

Selected all text in first textarea using Ctrl+A
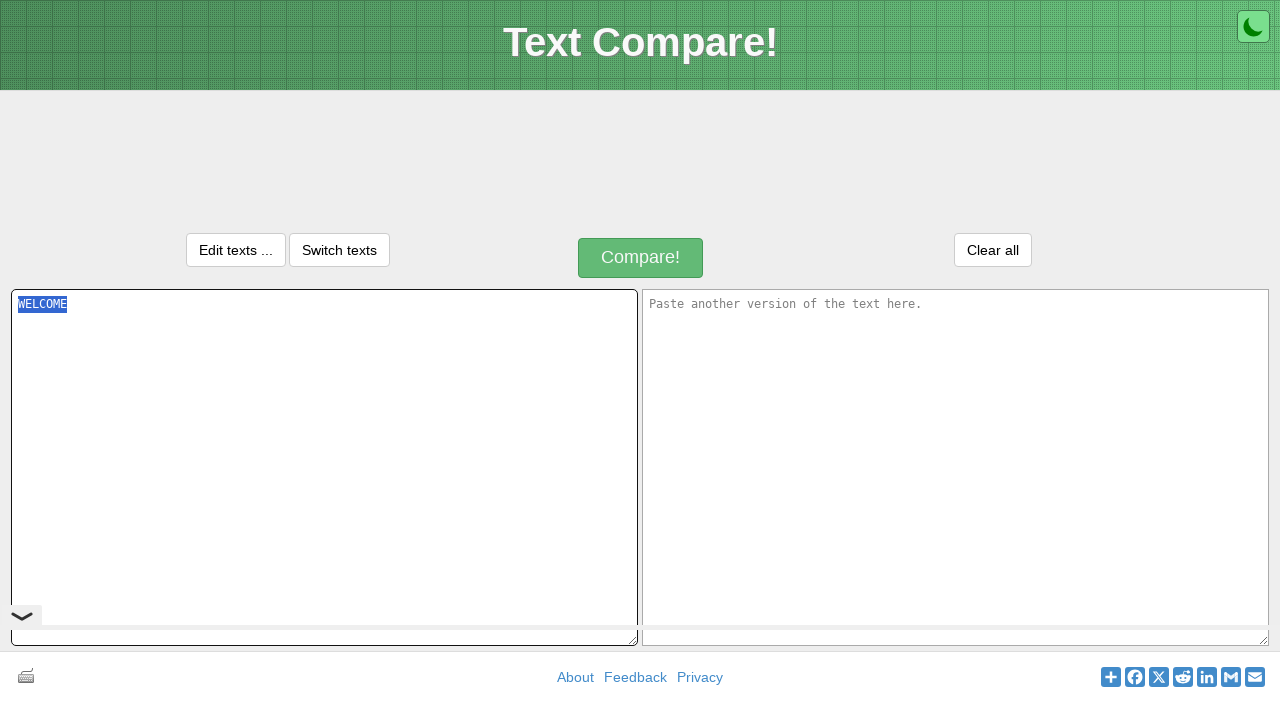

Copied selected text using Ctrl+C
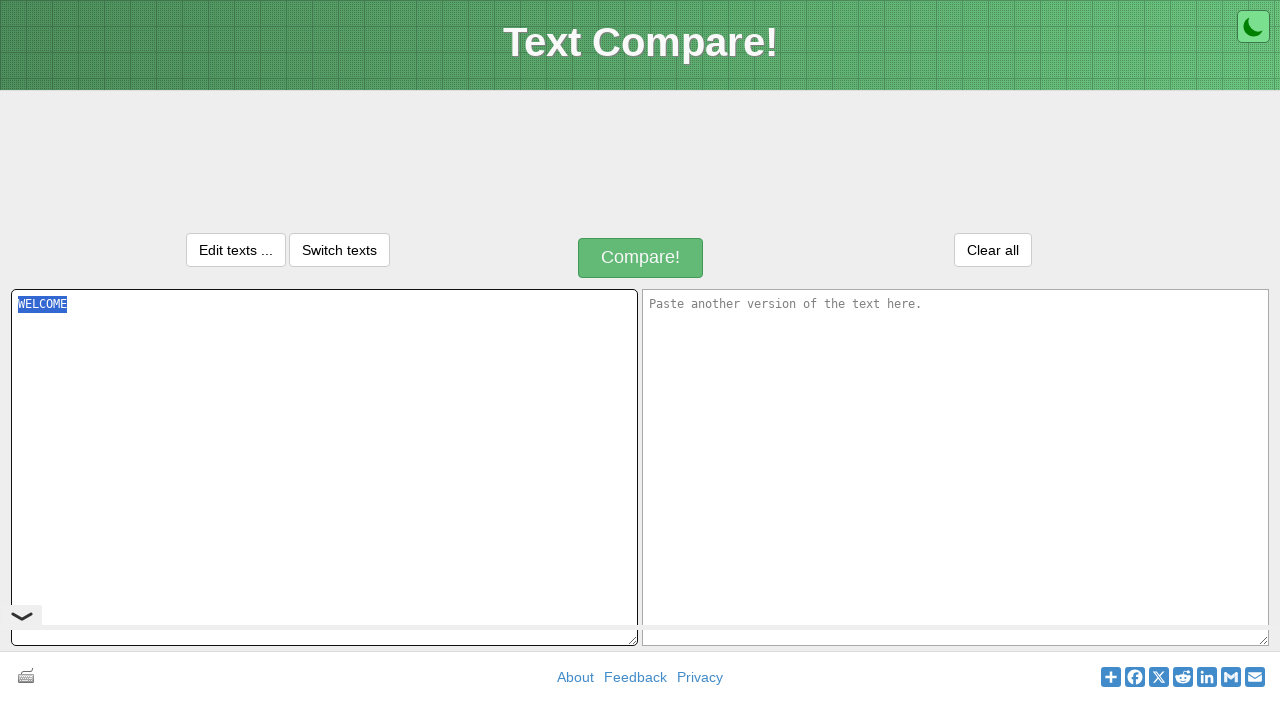

Moved to second textarea using Tab key
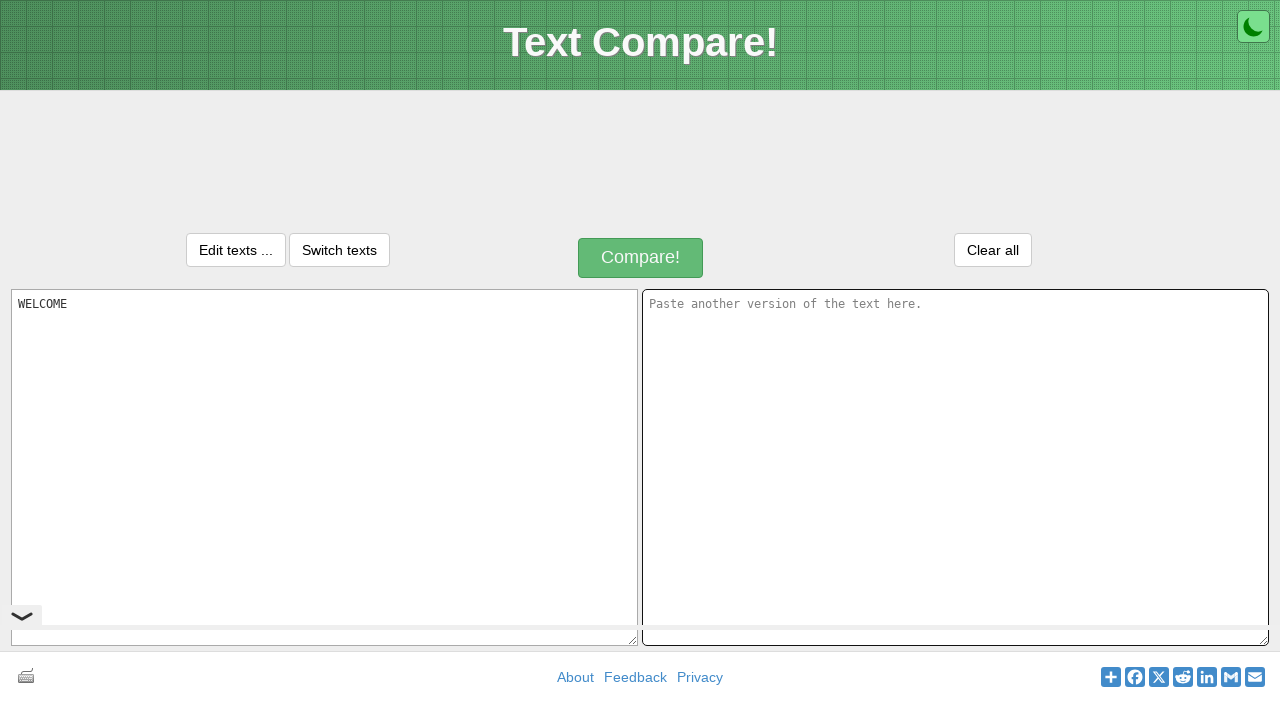

Pasted copied text into second textarea using Ctrl+V
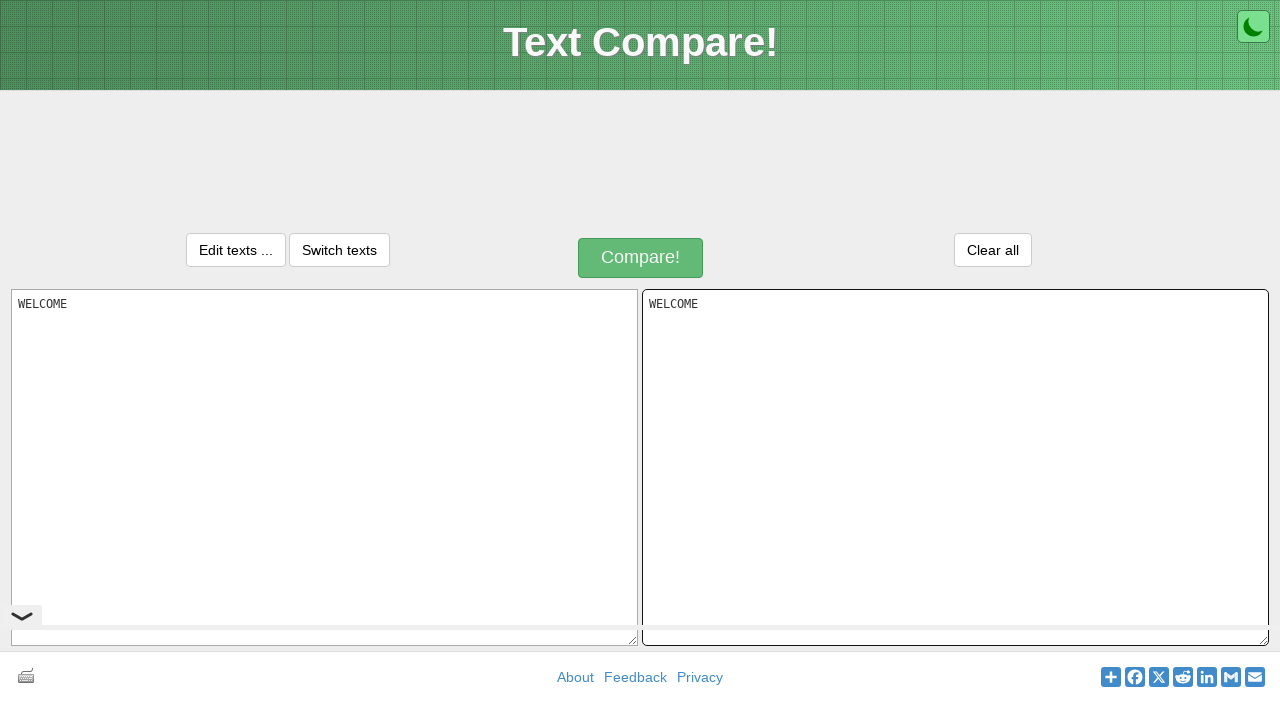

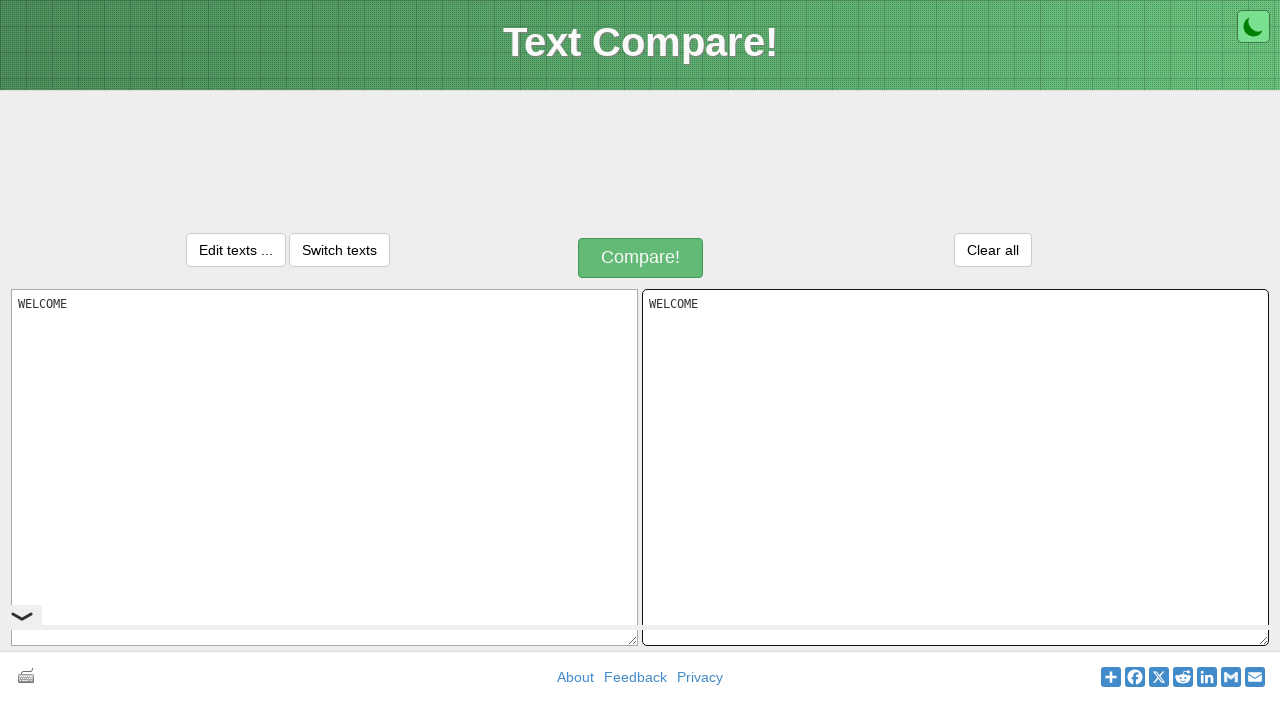